Opens the Mazda Mexico website, maximizes the browser window, and scrolls down the page to view content below the fold.

Starting URL: https://www.mazda.mx/

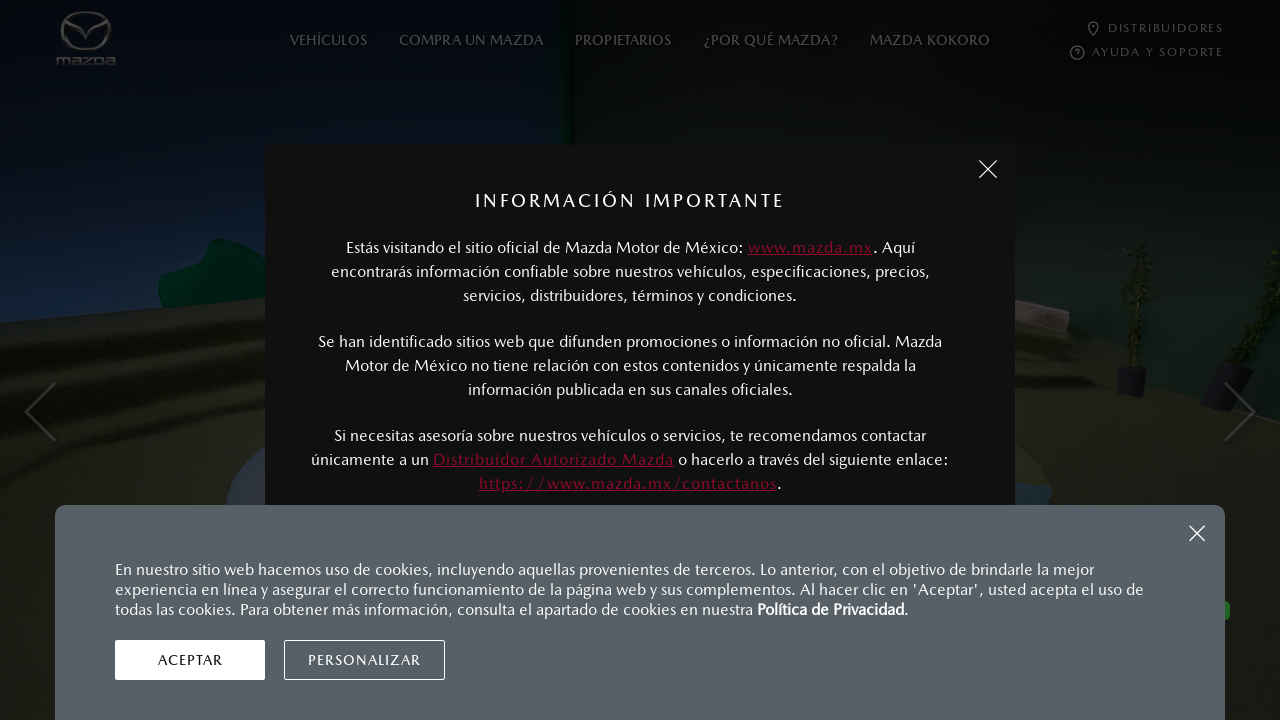

Scrolled down the page by 550 pixels
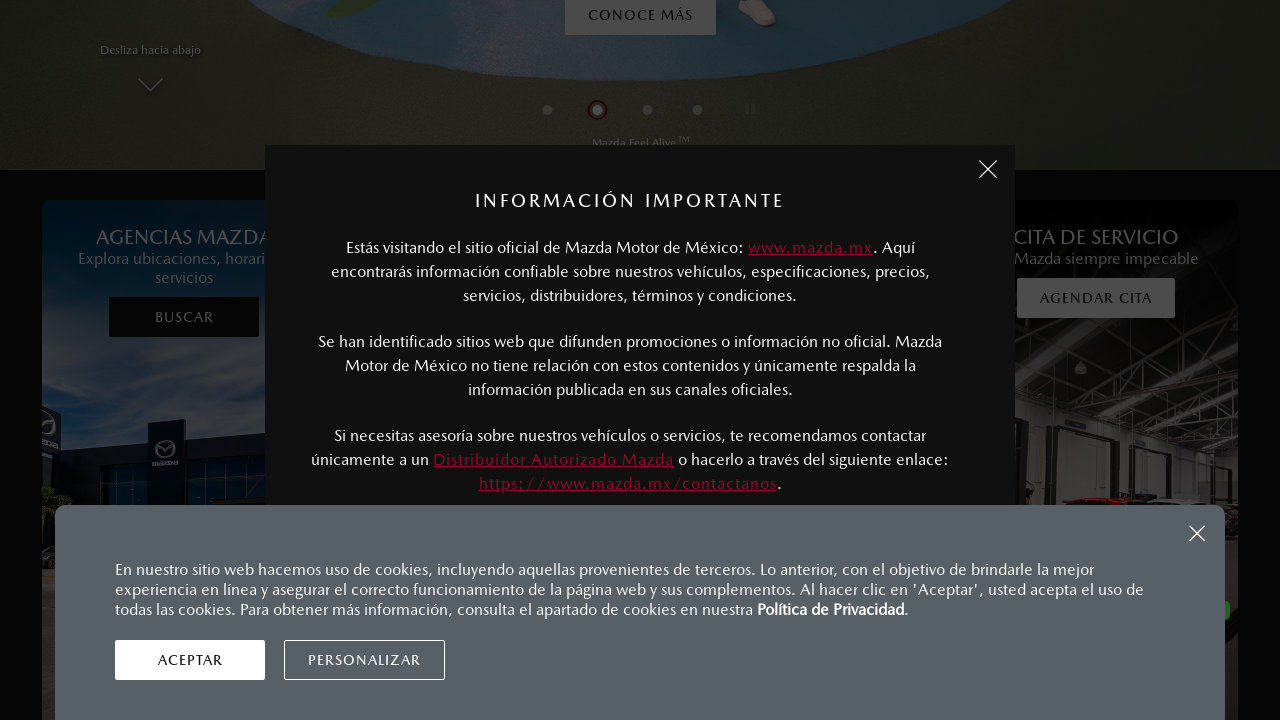

Waited 2 seconds for content below the fold to load
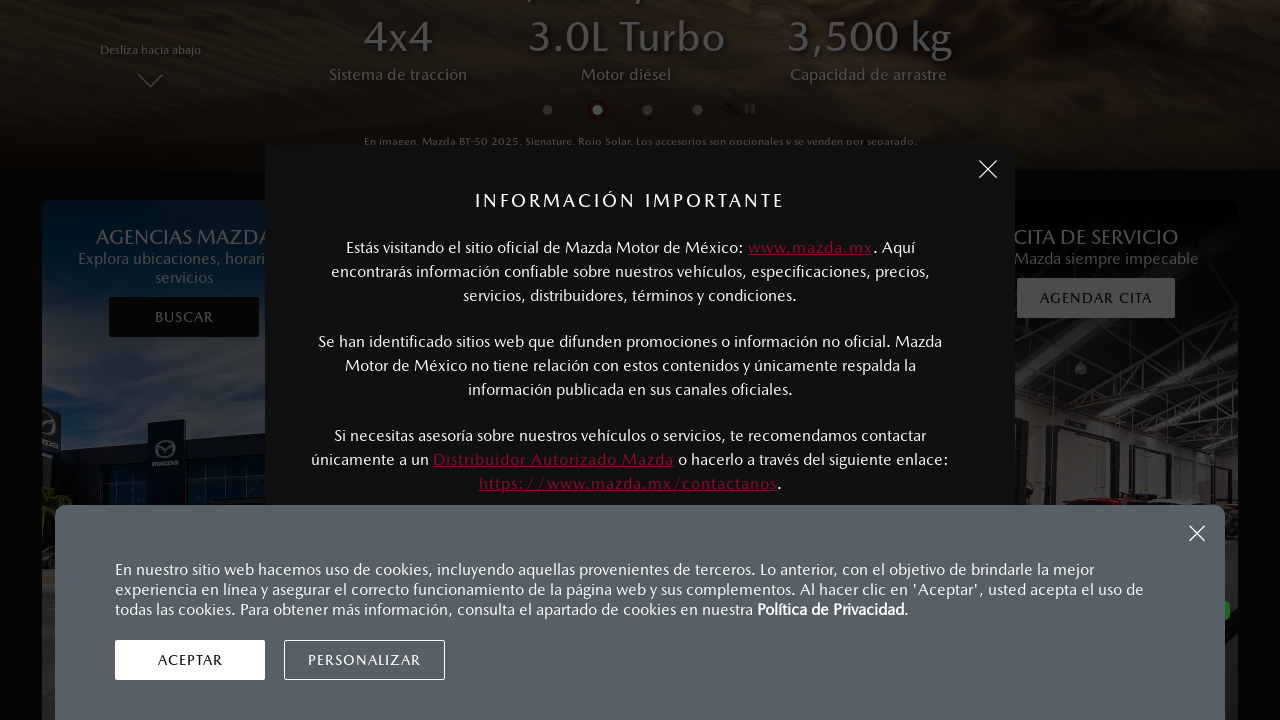

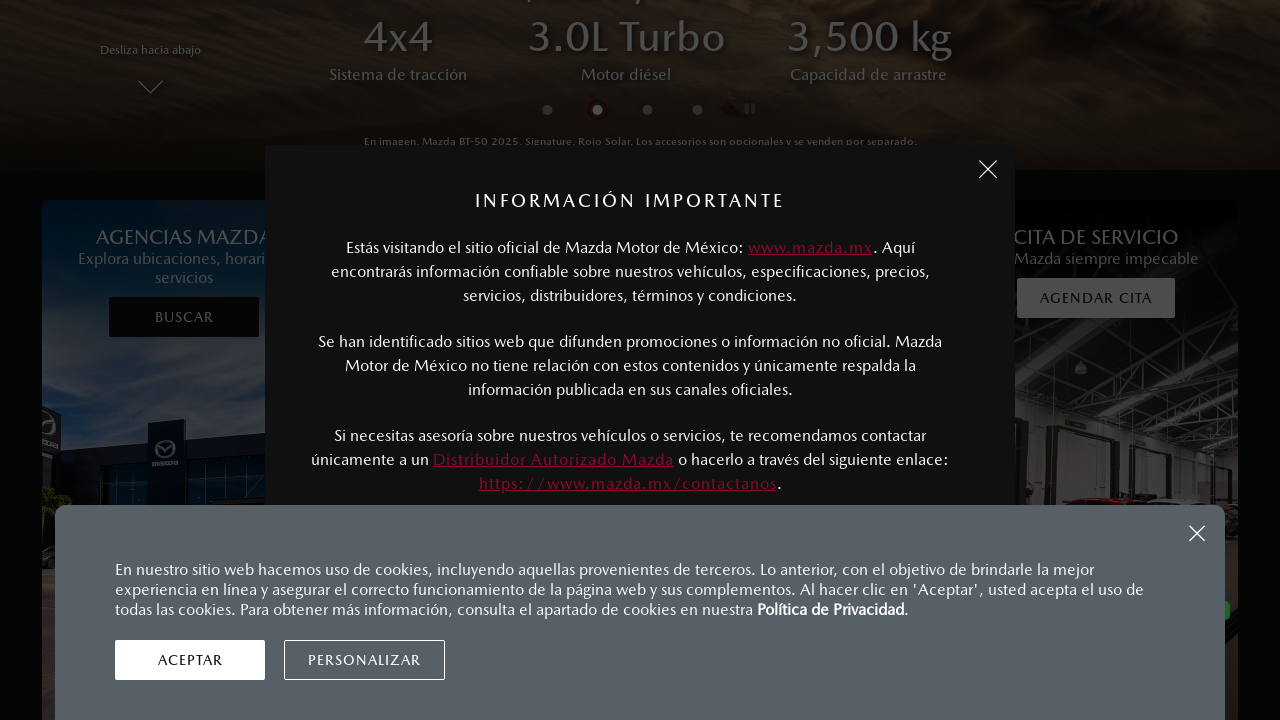